Tests the flight booking flow on BlazeDemo by selecting origin and destination cities, choosing a flight, filling payment details, and verifying the booking confirmation.

Starting URL: https://blazedemo.com/

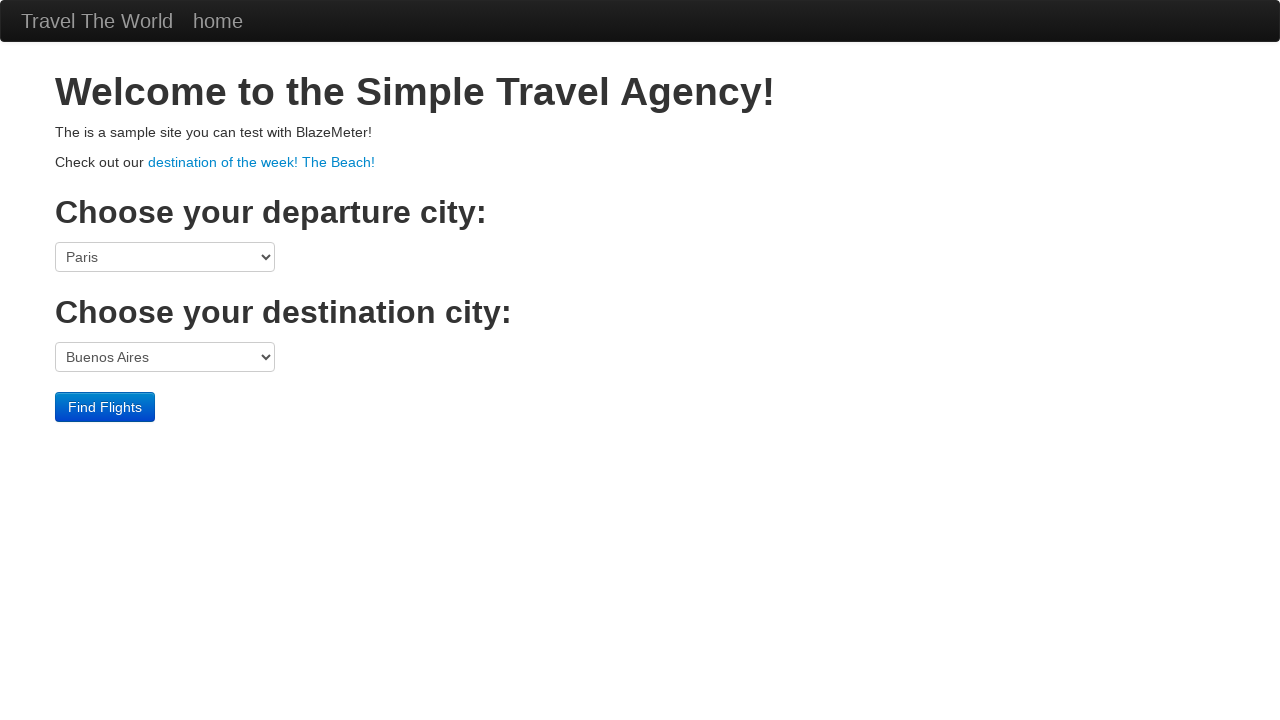

Selected Portland as origin city on select[name='fromPort']
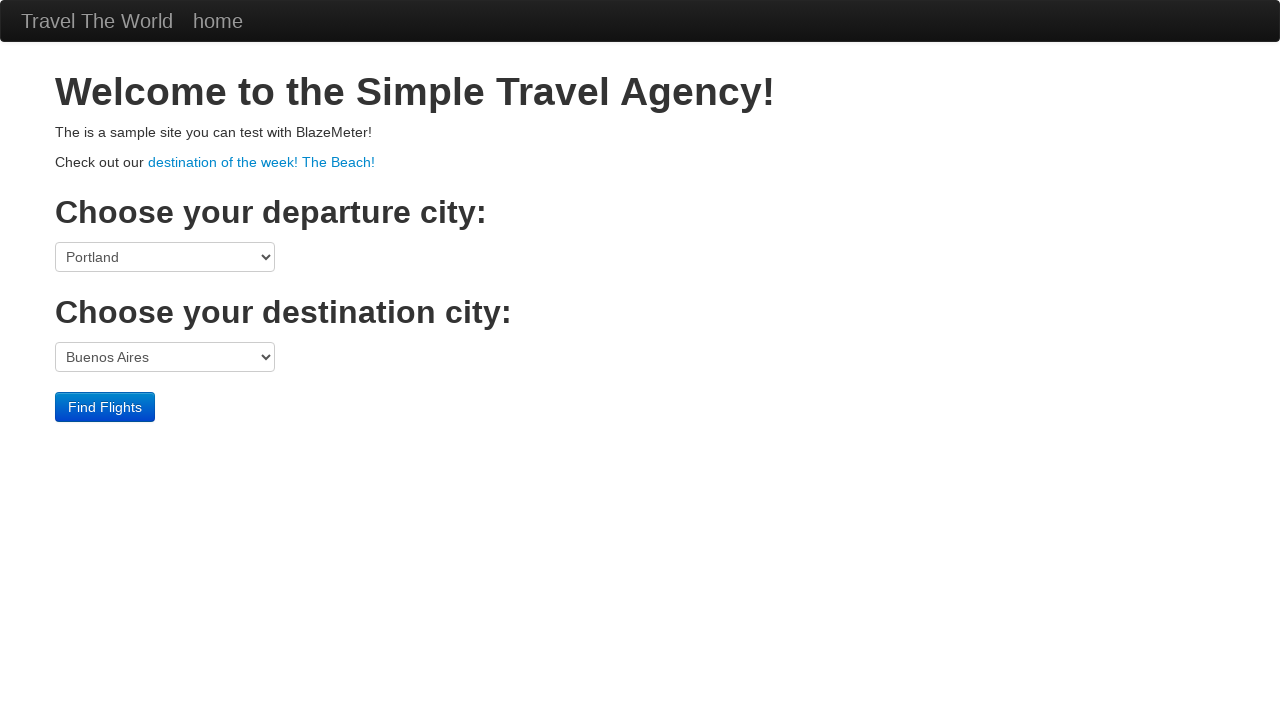

Selected Berlin as destination city on select[name='toPort']
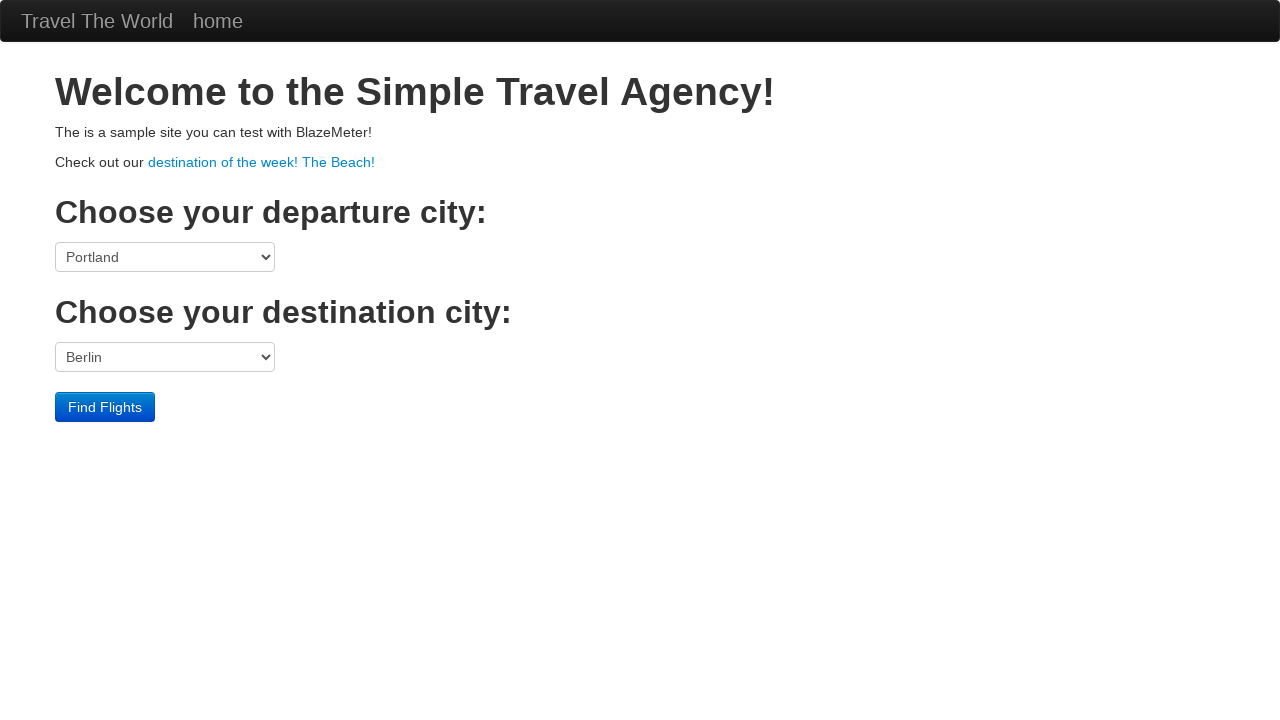

Clicked Find Flights button at (105, 407) on input.btn-primary
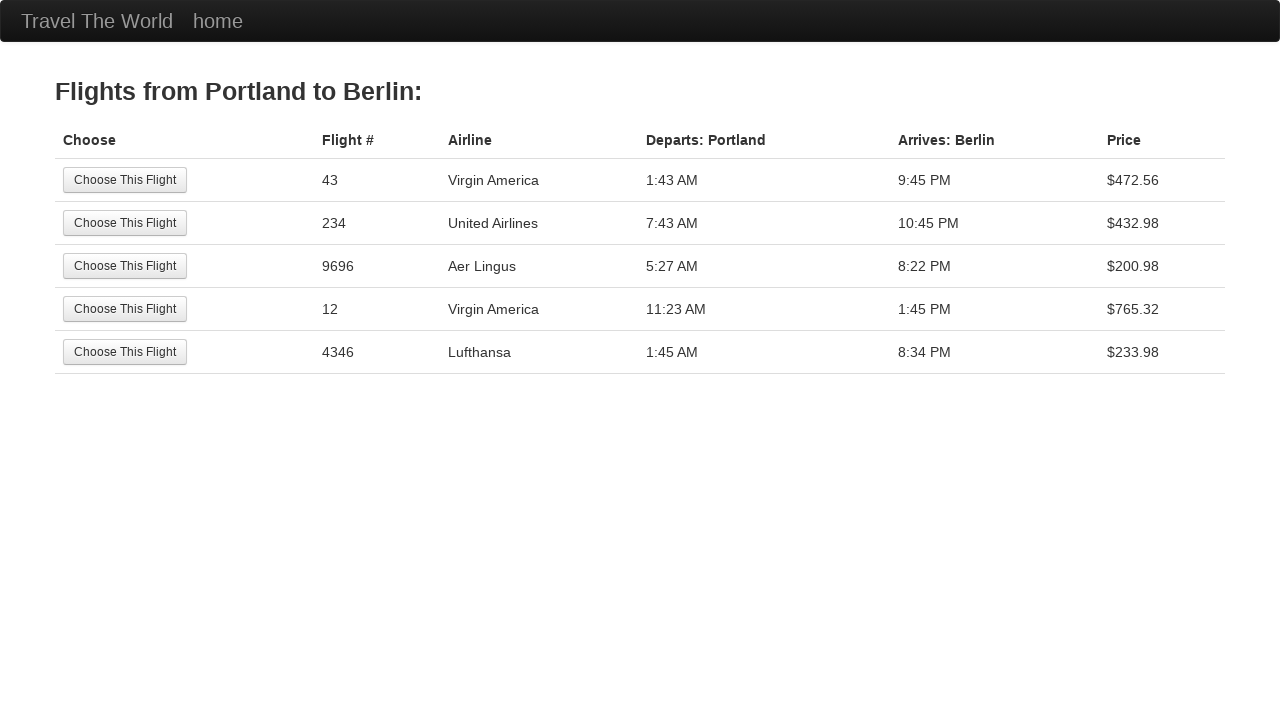

Selected the first available flight from results at (125, 180) on tr:nth-child(1) input
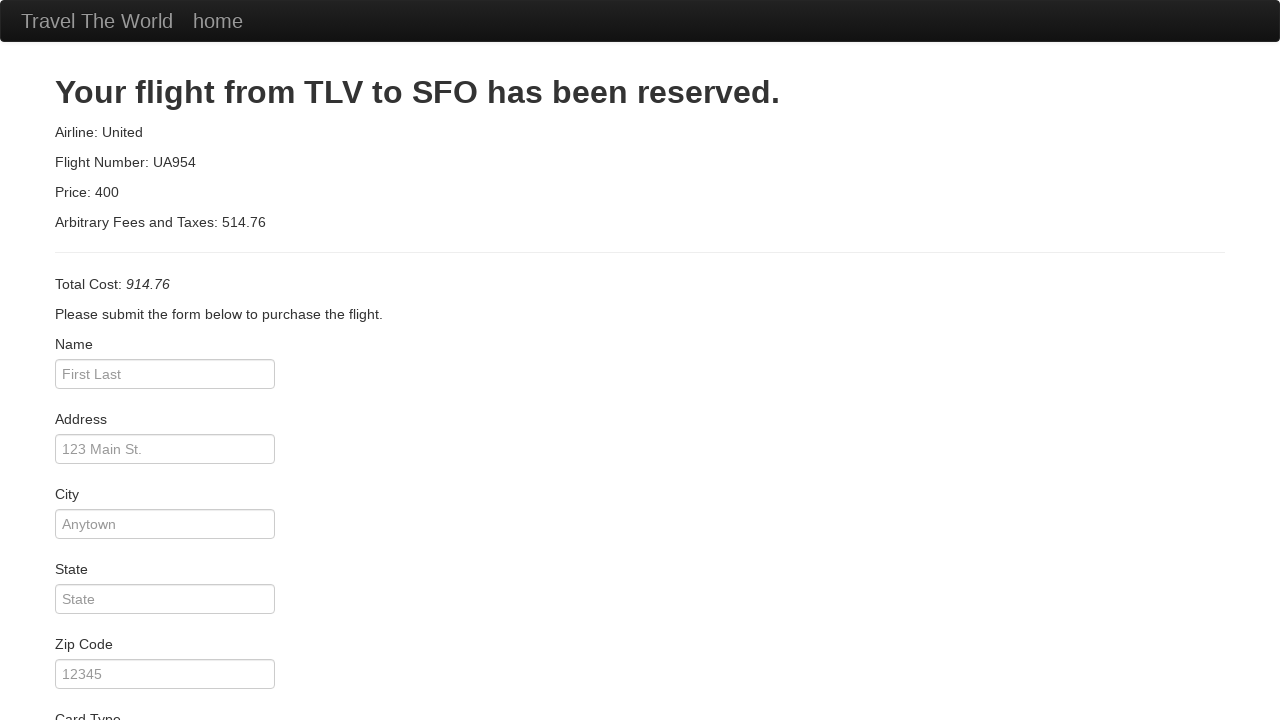

Filled passenger name: Maria Santos on #inputName
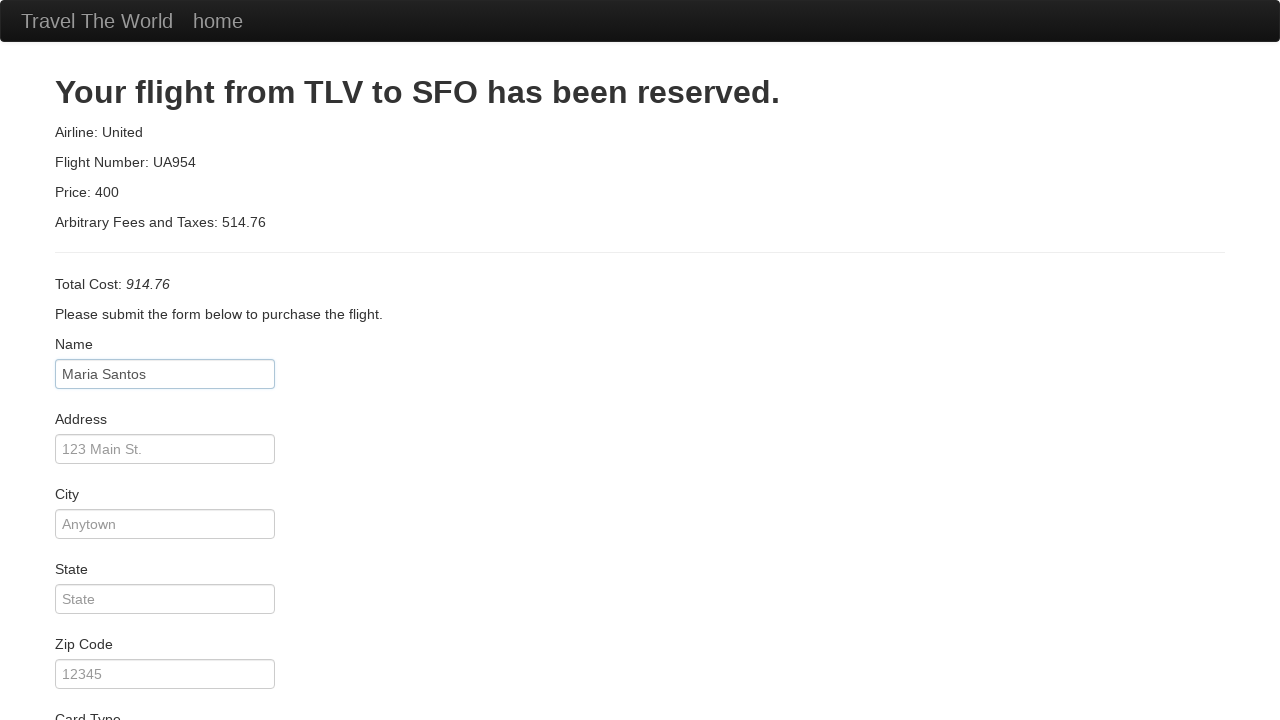

Filled address: Rua das Flores, 123 on #address
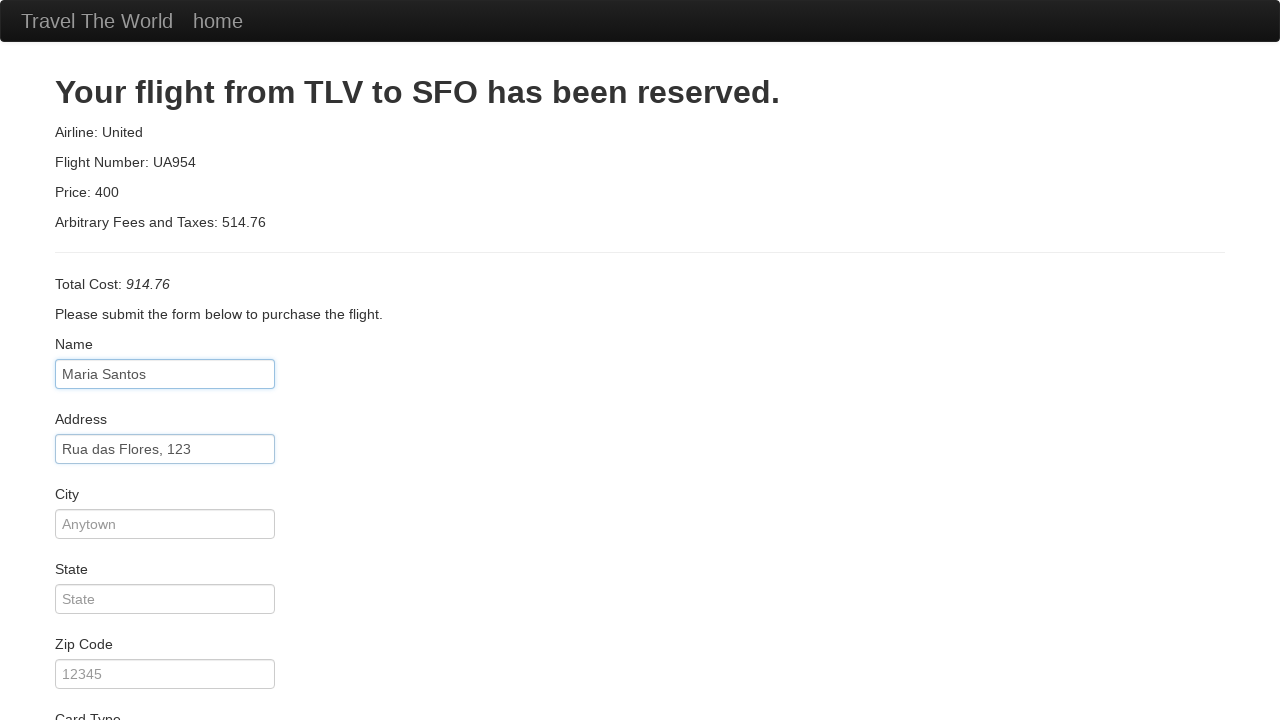

Filled city: São Paulo on #city
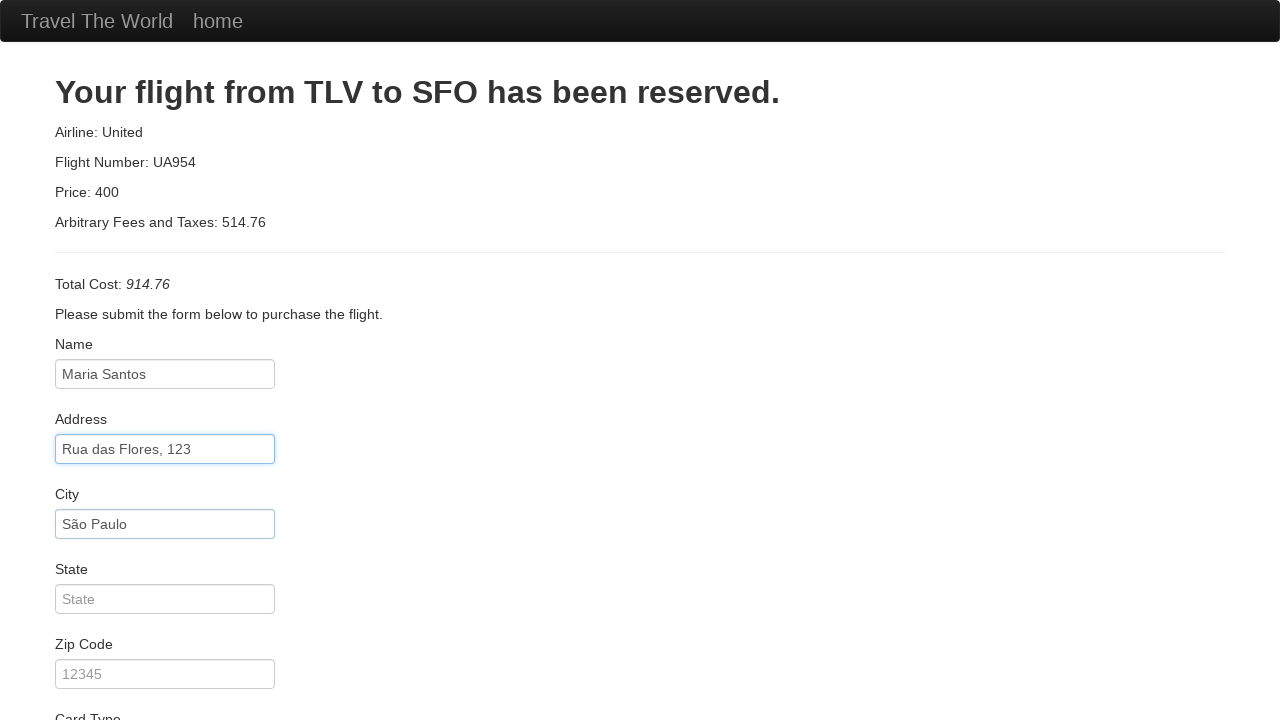

Filled state: SP on #state
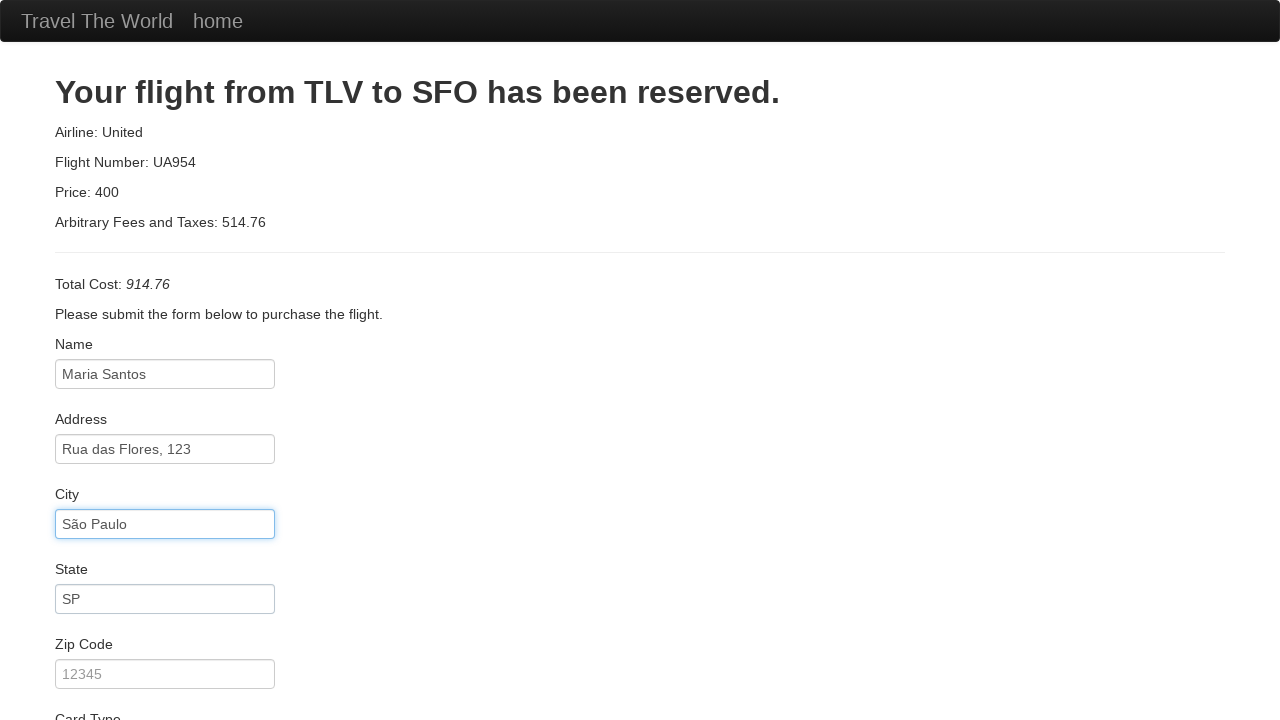

Filled zip code: 01234-567 on #zipCode
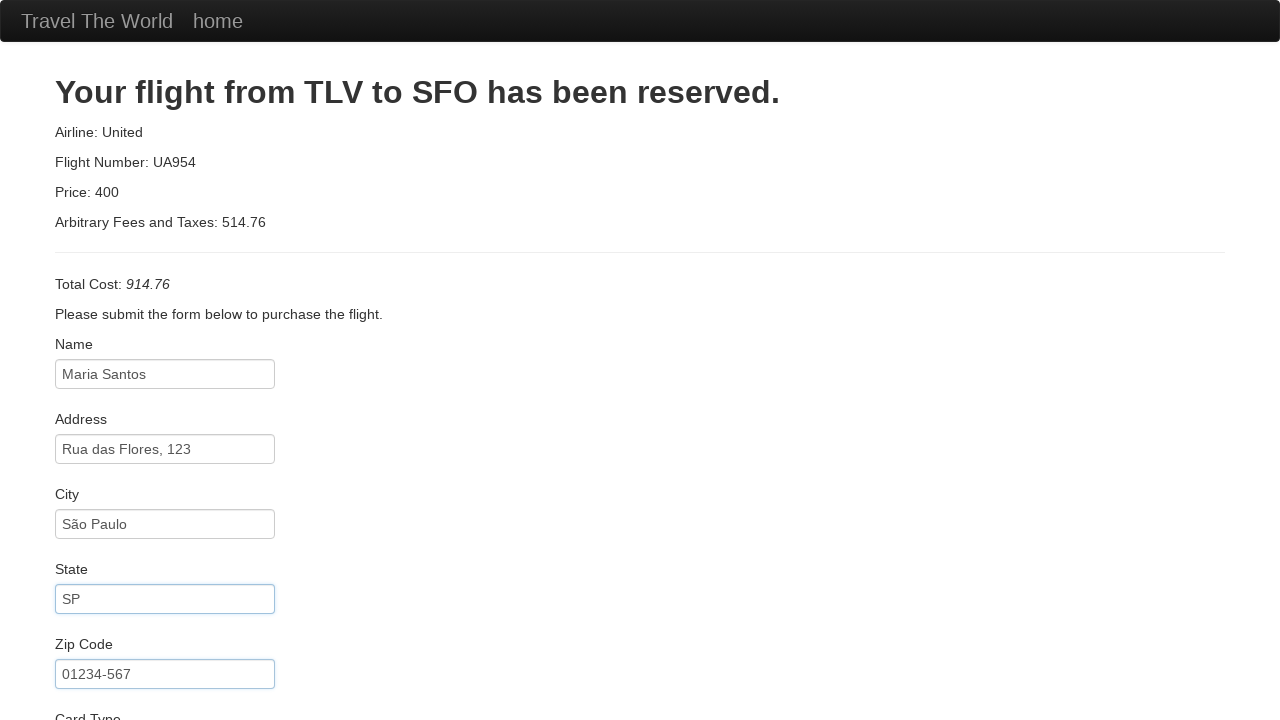

Clicked Purchase Flight button to complete booking at (118, 685) on input.btn-primary
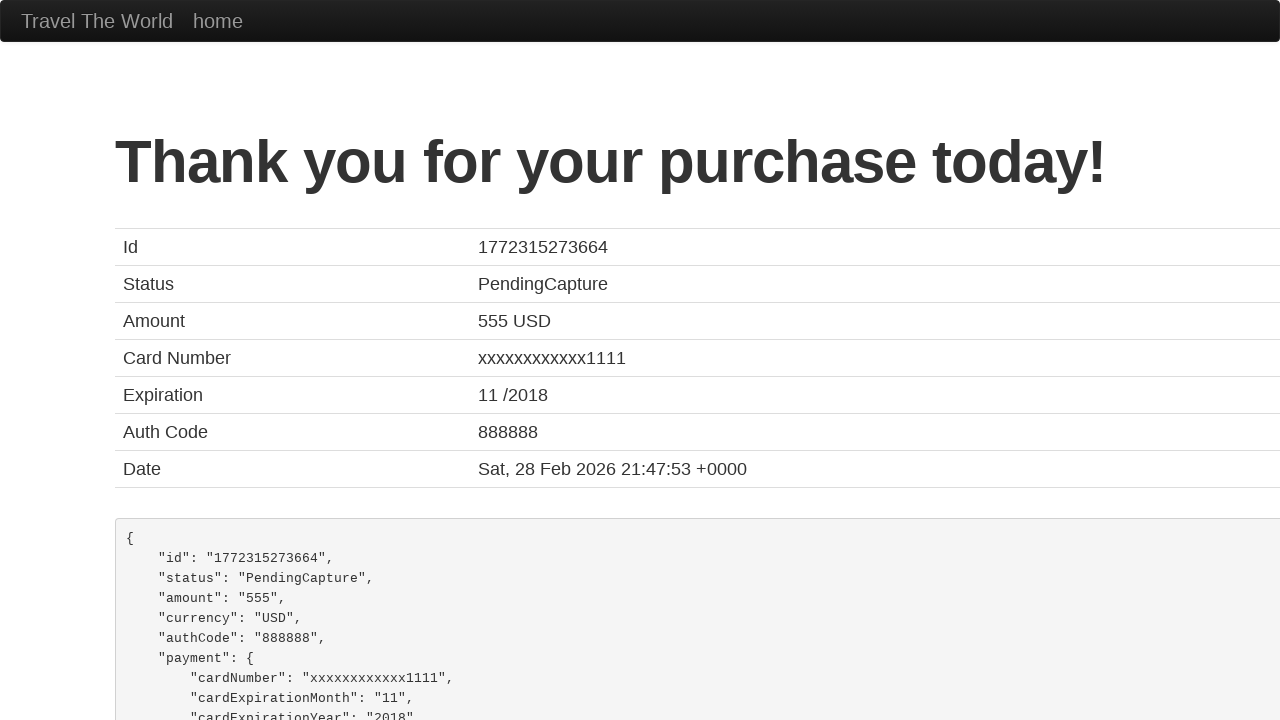

Booking confirmation page loaded successfully
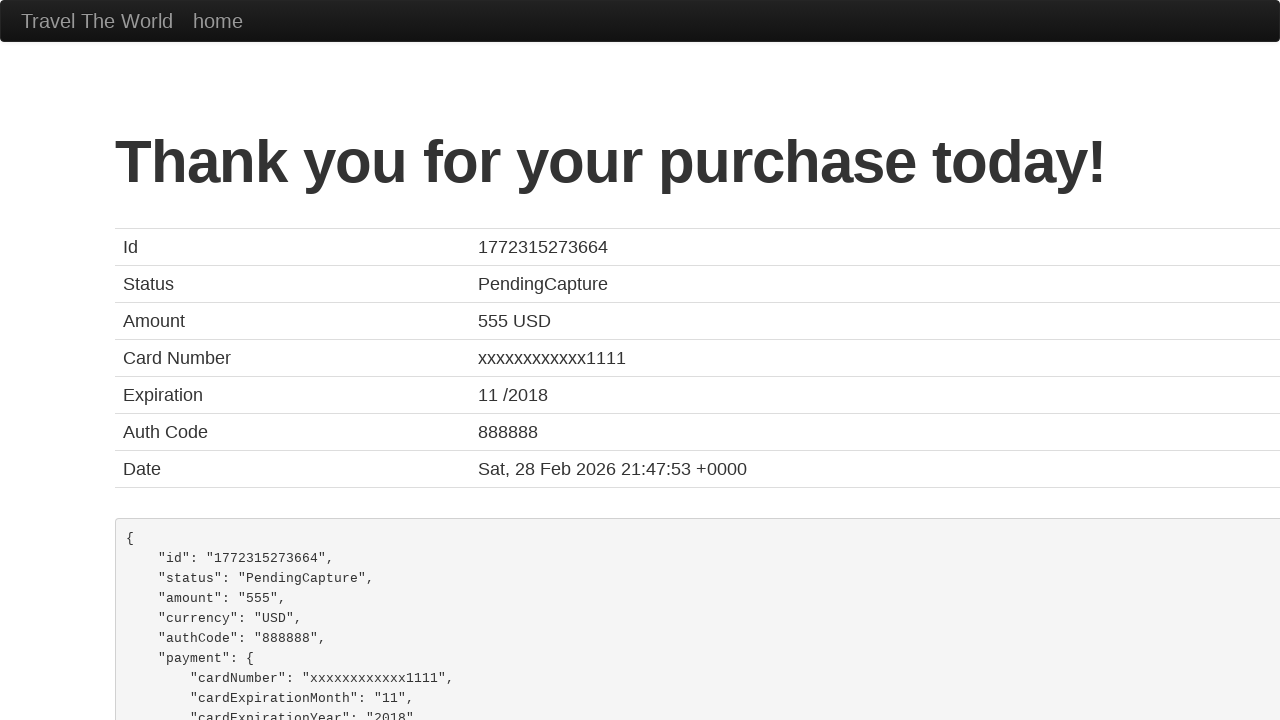

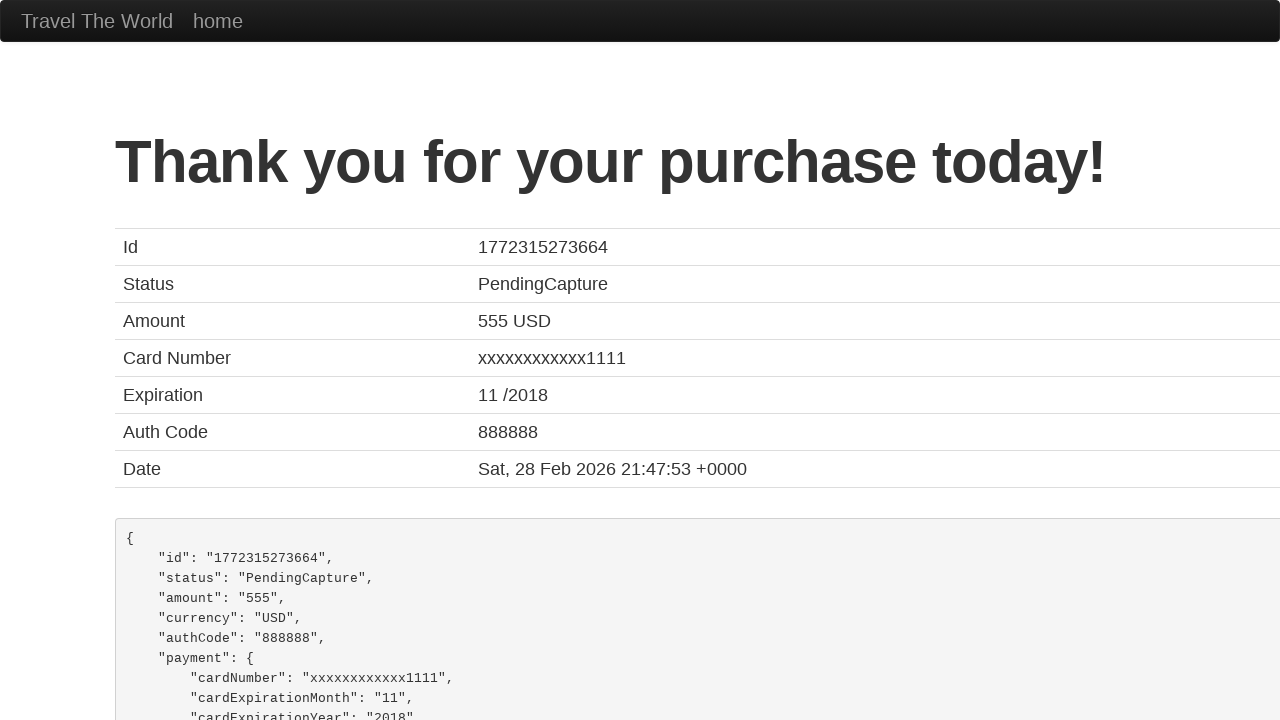